Tests JavaScript Alert by clicking the alert button, accepting the alert, and verifying the result message

Starting URL: https://the-internet.herokuapp.com/javascript_alerts

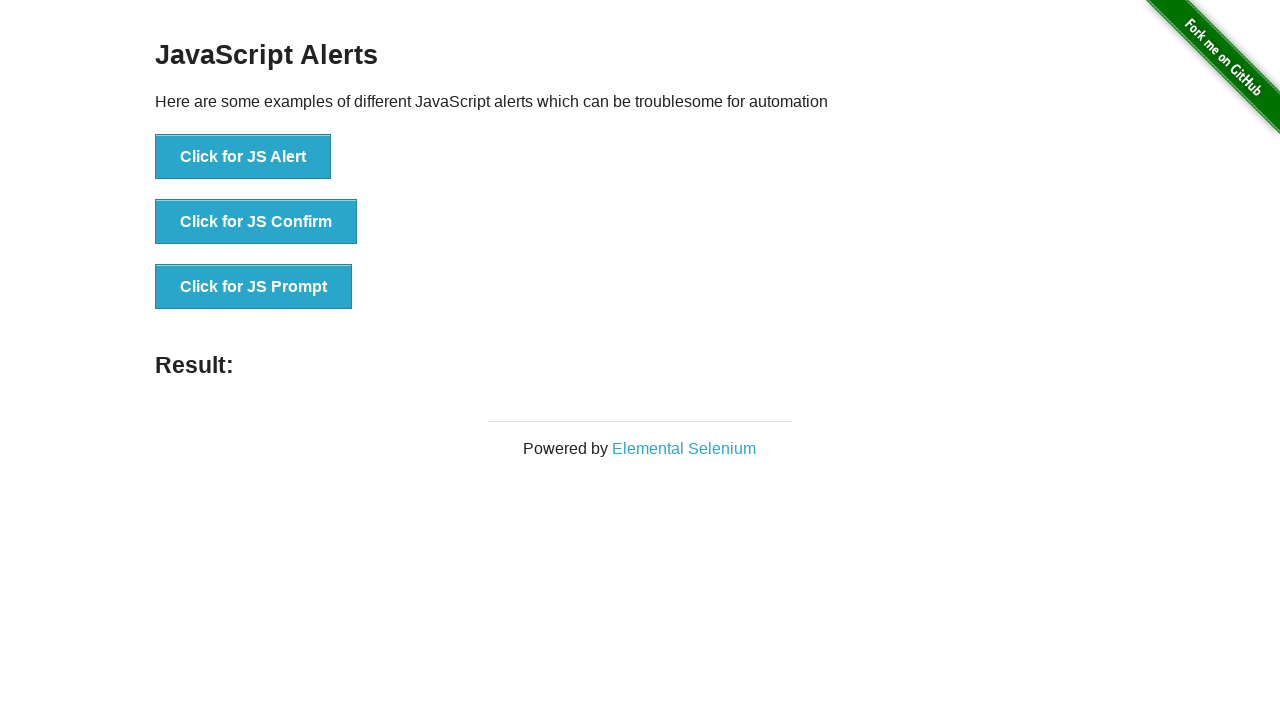

Clicked the JavaScript Alert button at (243, 157) on #content > div > ul > li:nth-child(1) > button
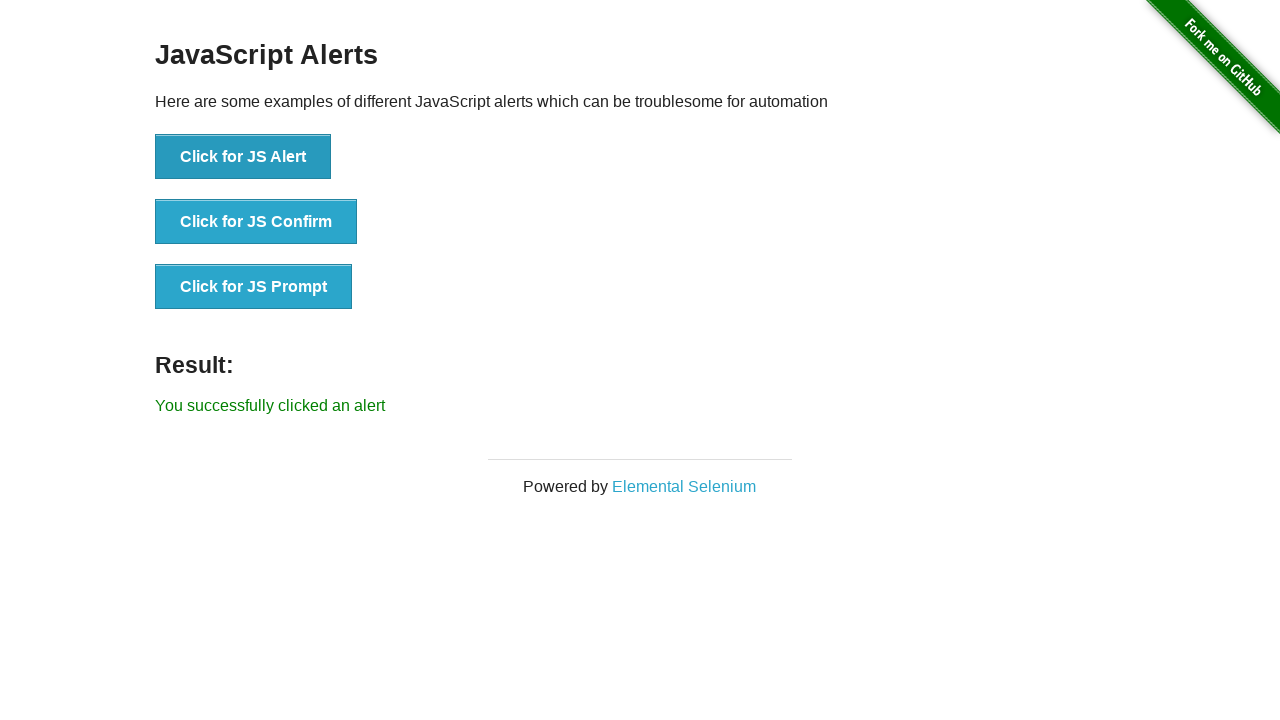

Set up dialog handler to accept alert
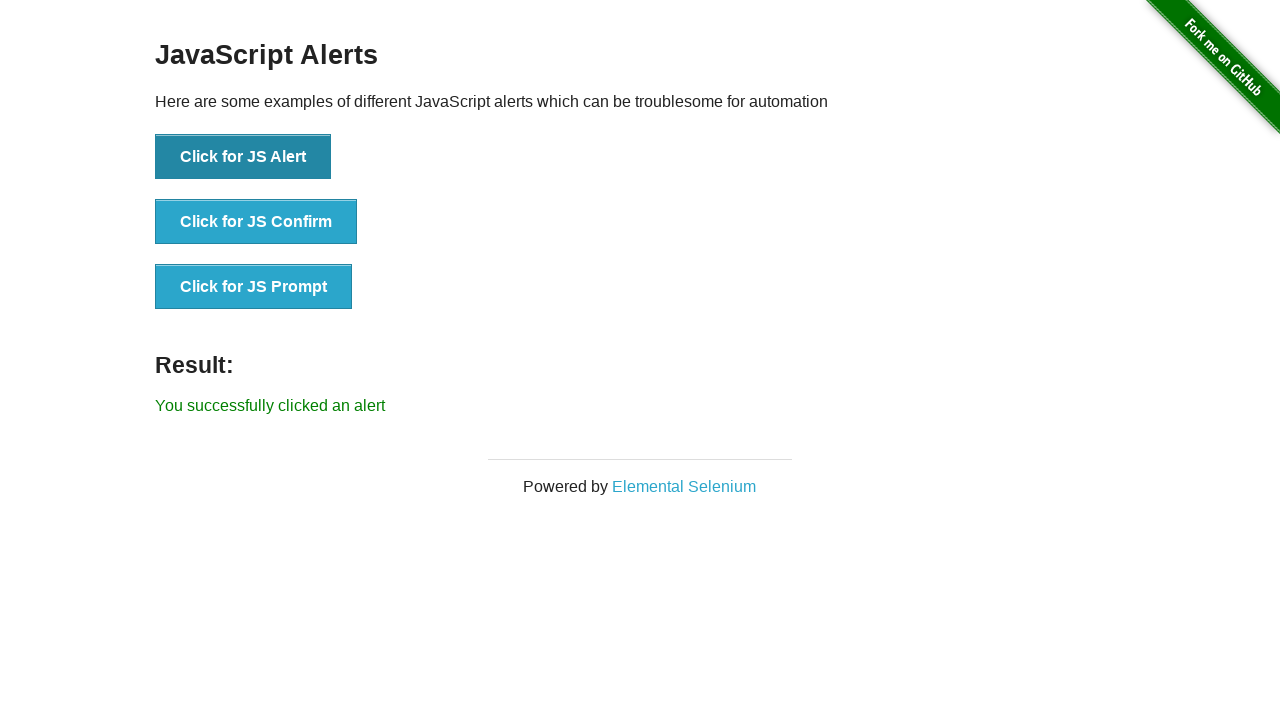

Alert was accepted and result message appeared
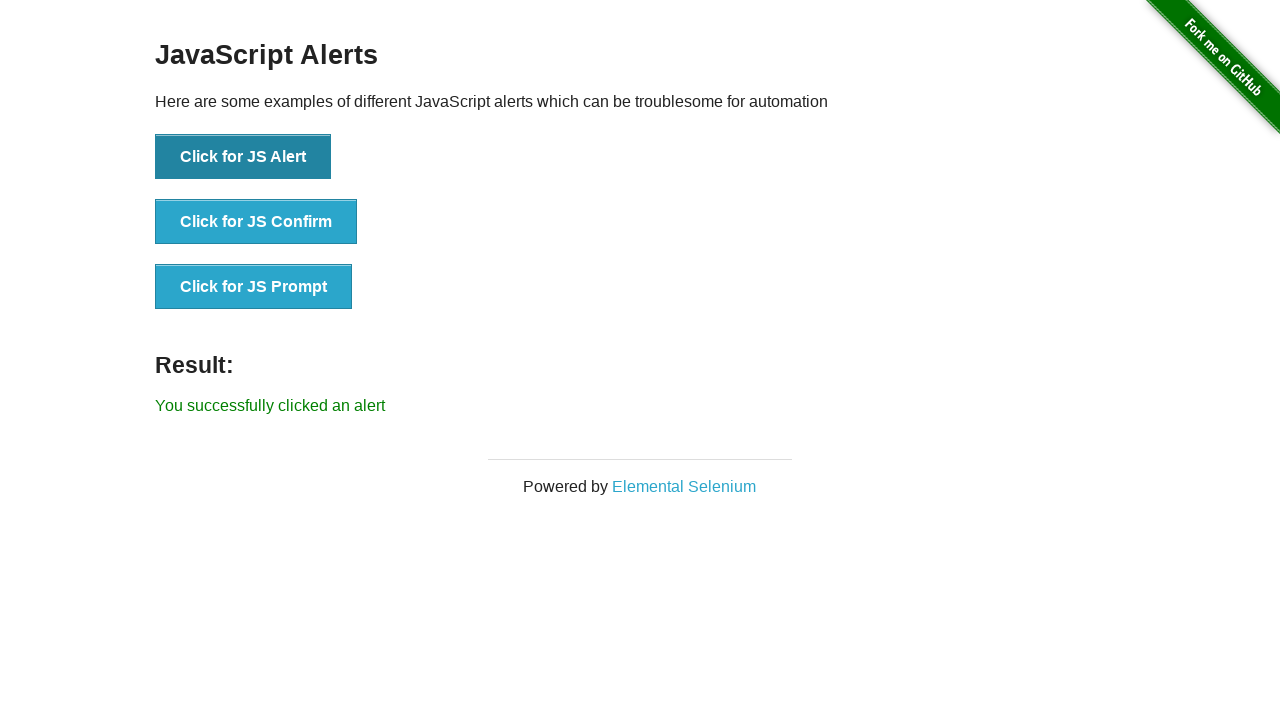

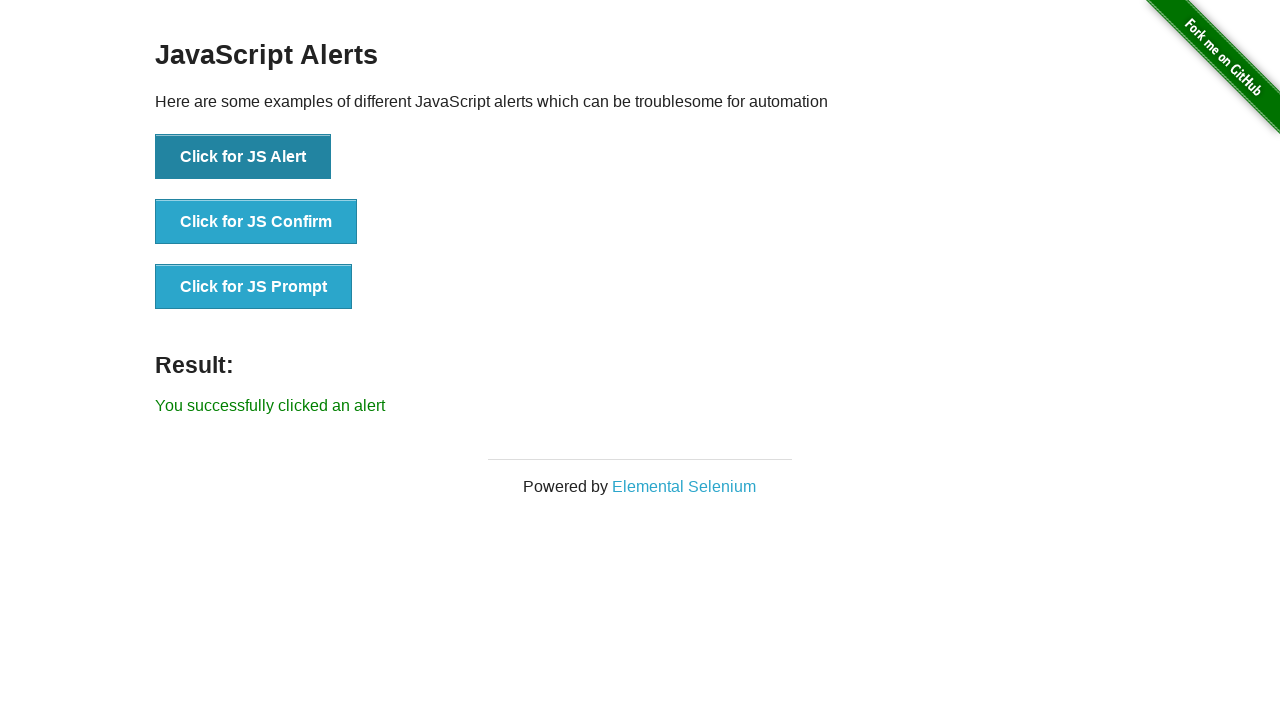